Opens Flipkart homepage and maximizes the browser window. This is a basic navigation test that verifies the page loads successfully.

Starting URL: https://www.flipkart.com/

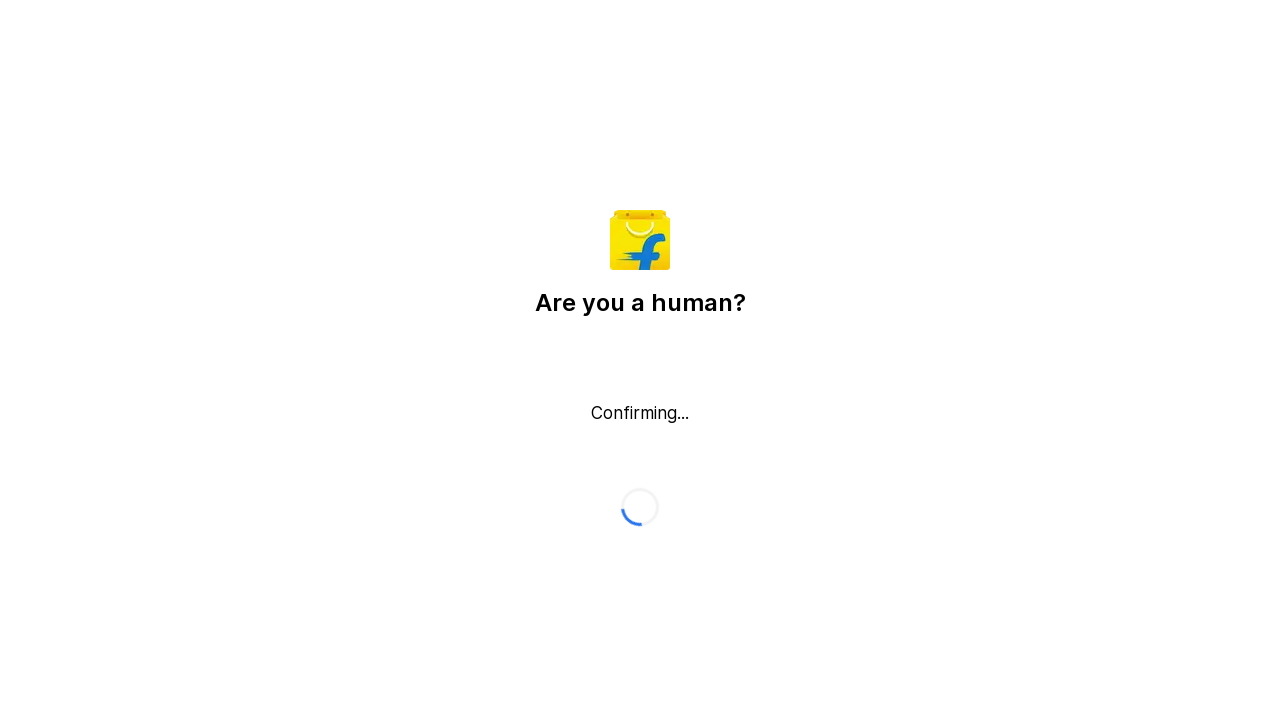

Set viewport size to 1920x1080 to maximize browser window
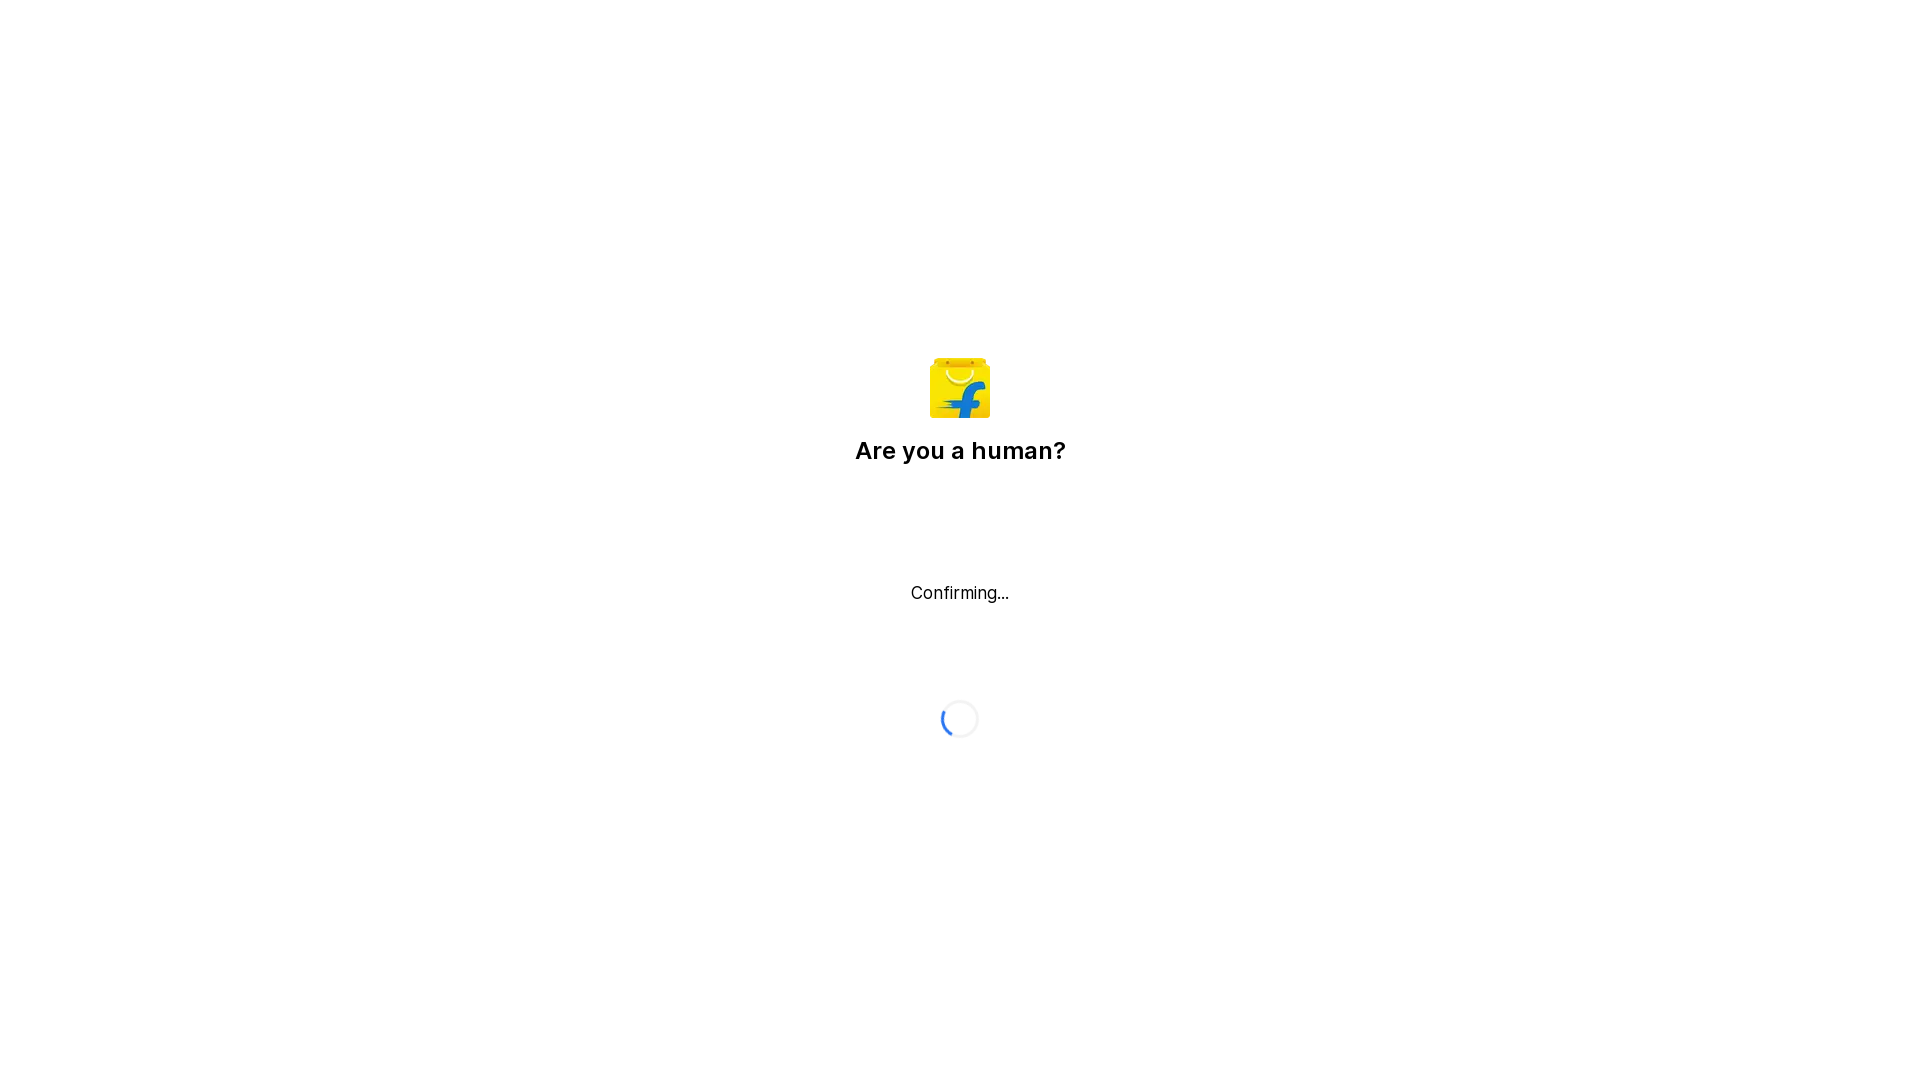

Waited for page to fully load (domcontentloaded state)
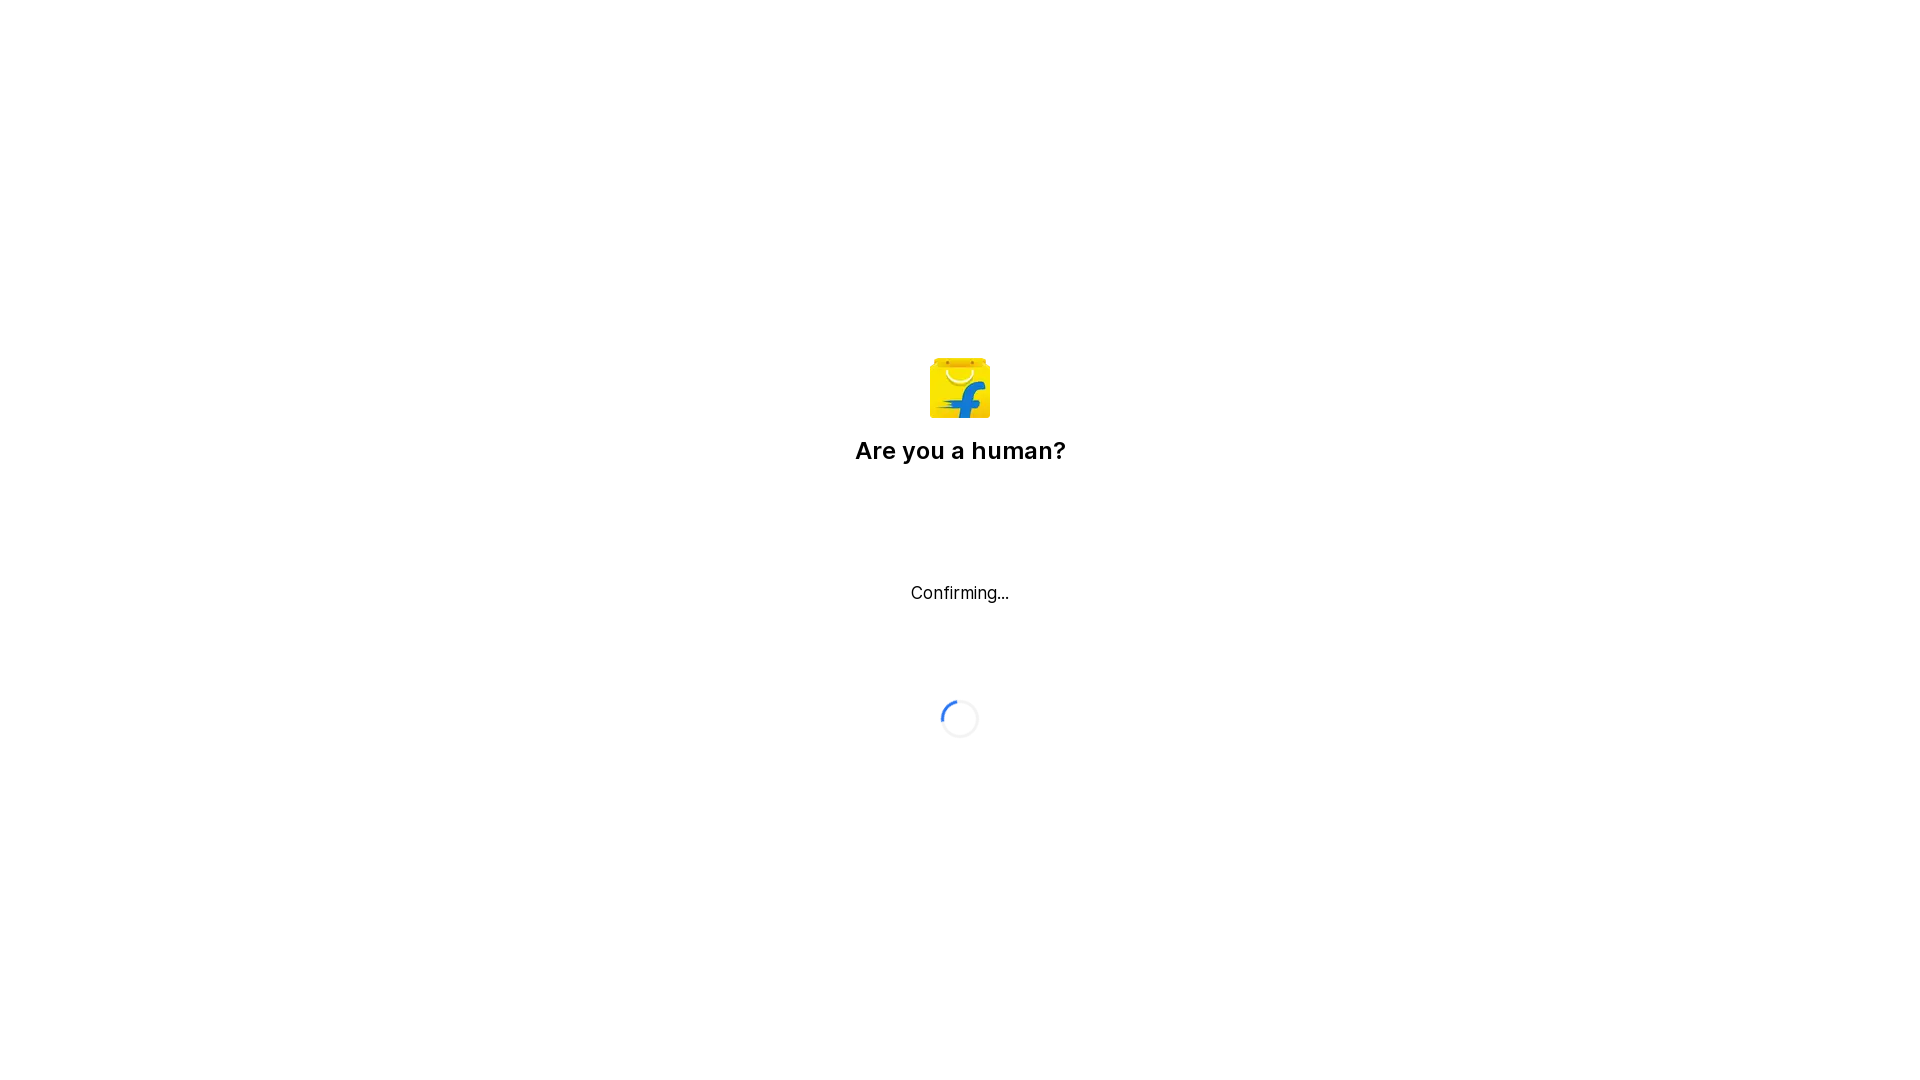

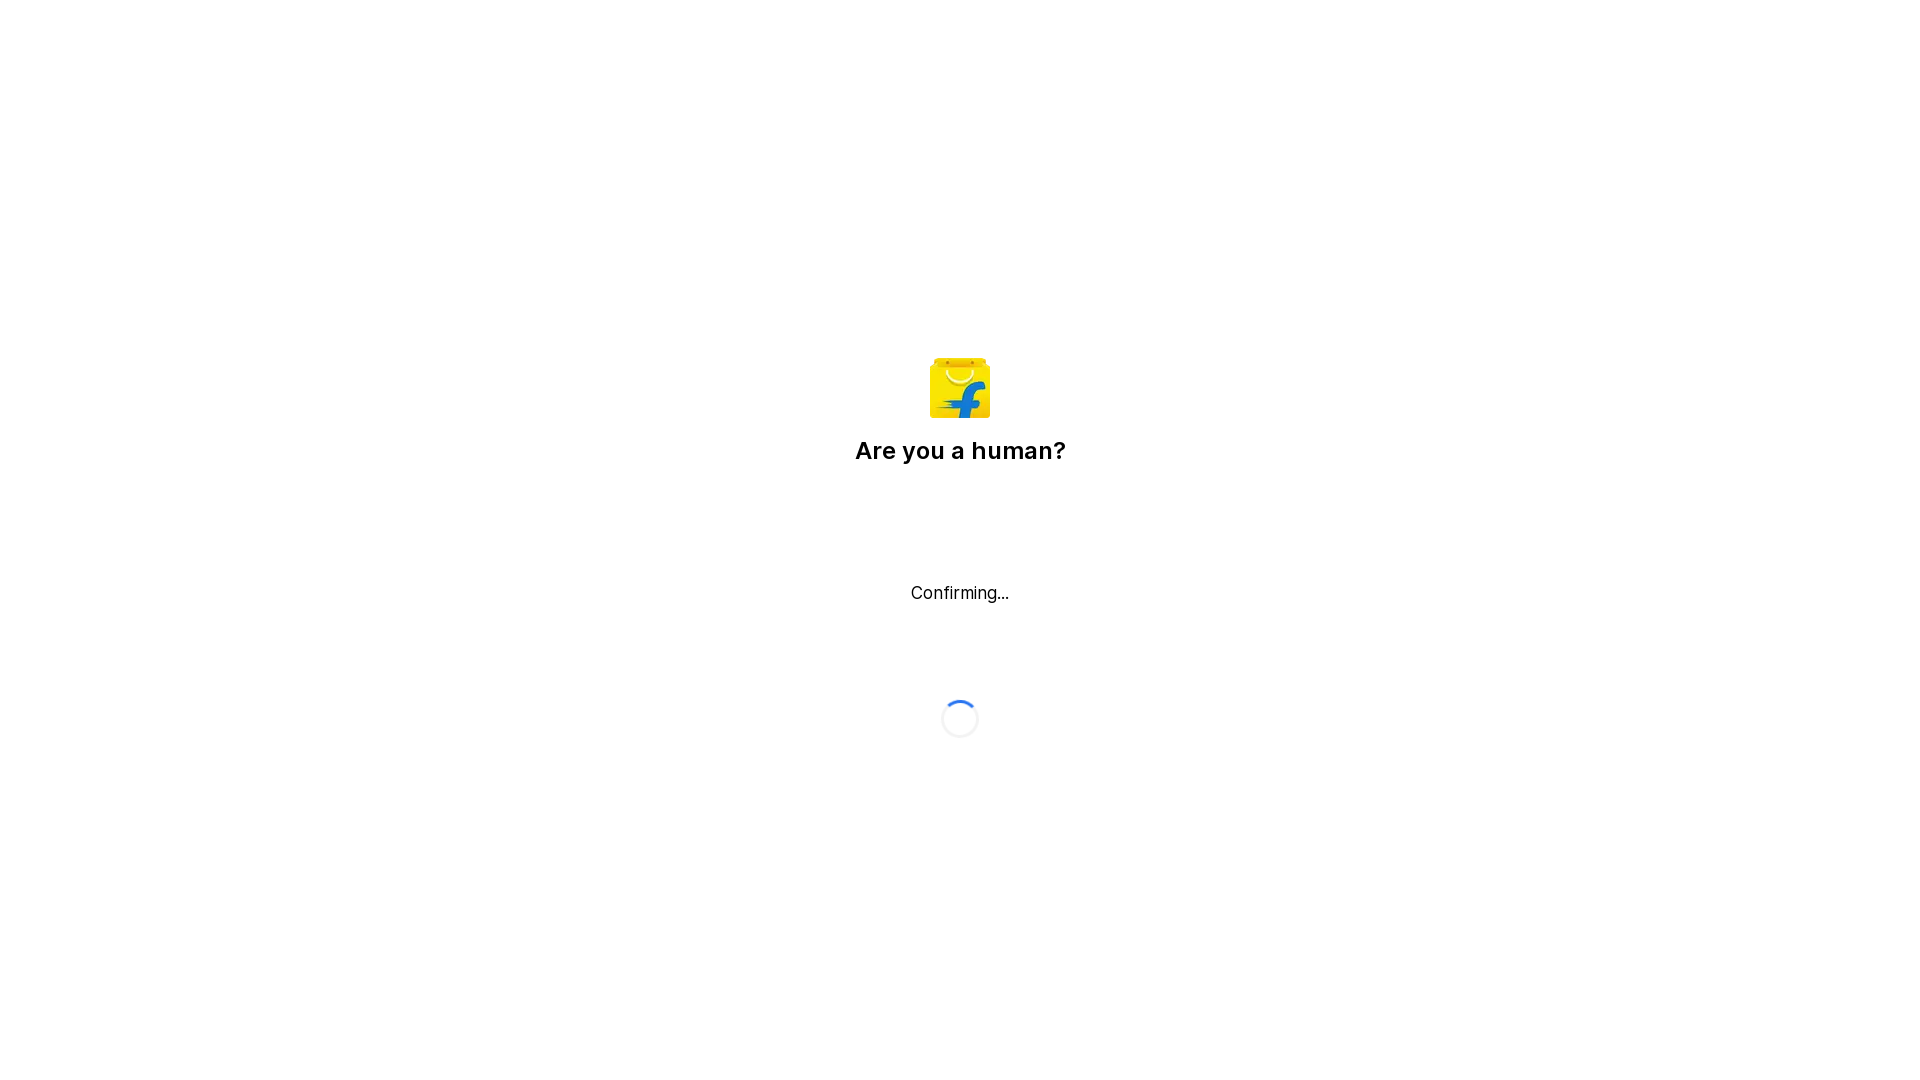